Navigates to the Healthgrades drugs directory page for medications starting with 'A'

Starting URL: https://www.healthgrades.com/drugs/a-z/alpha-a

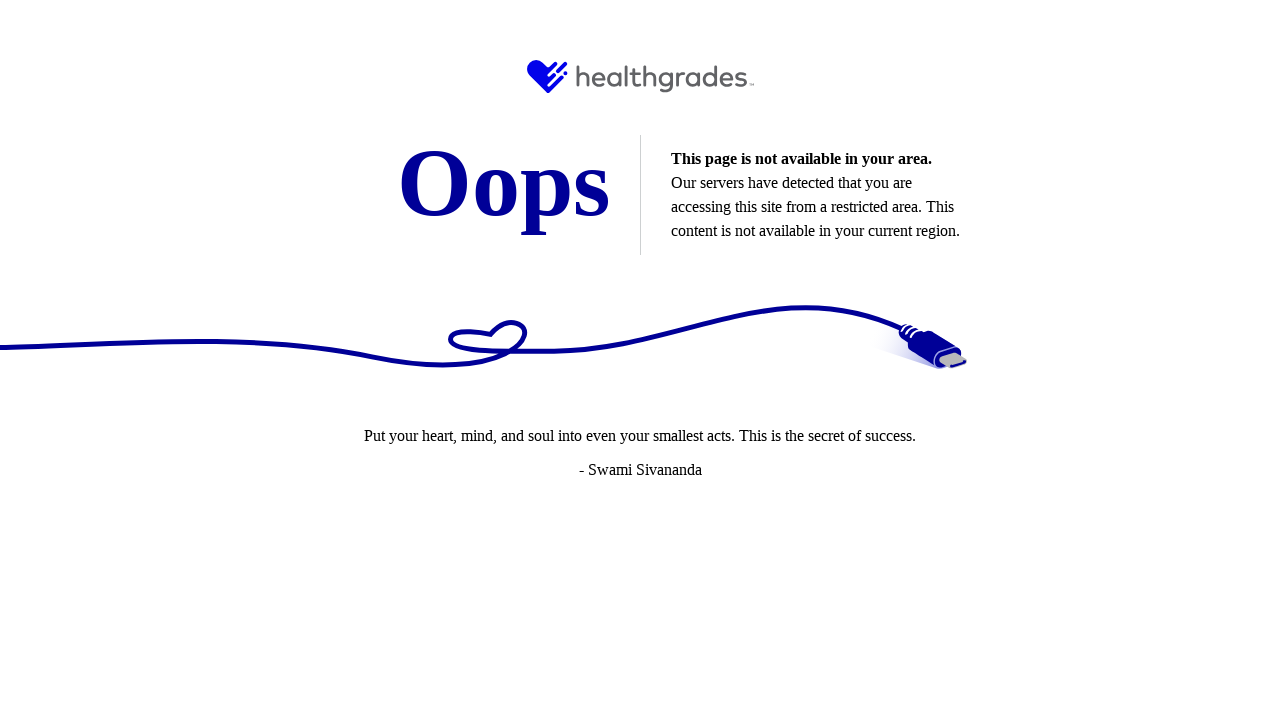

Navigated to Healthgrades drugs directory page for medications starting with 'A'
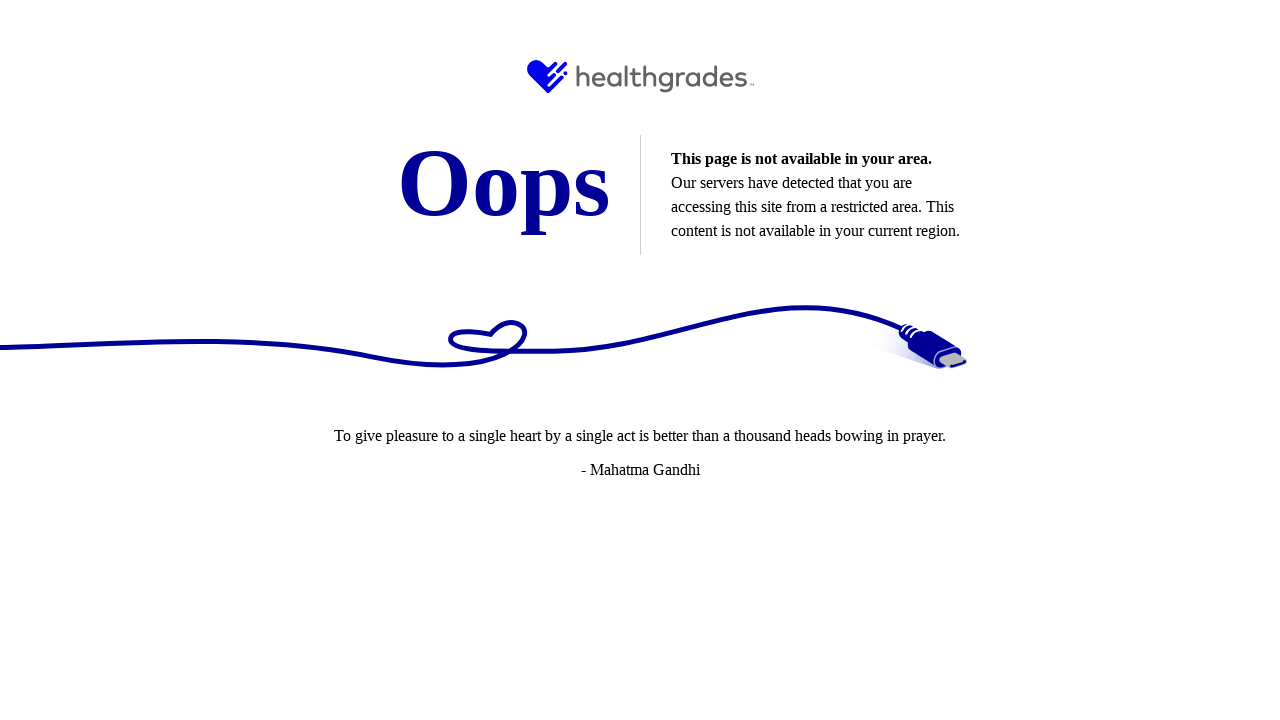

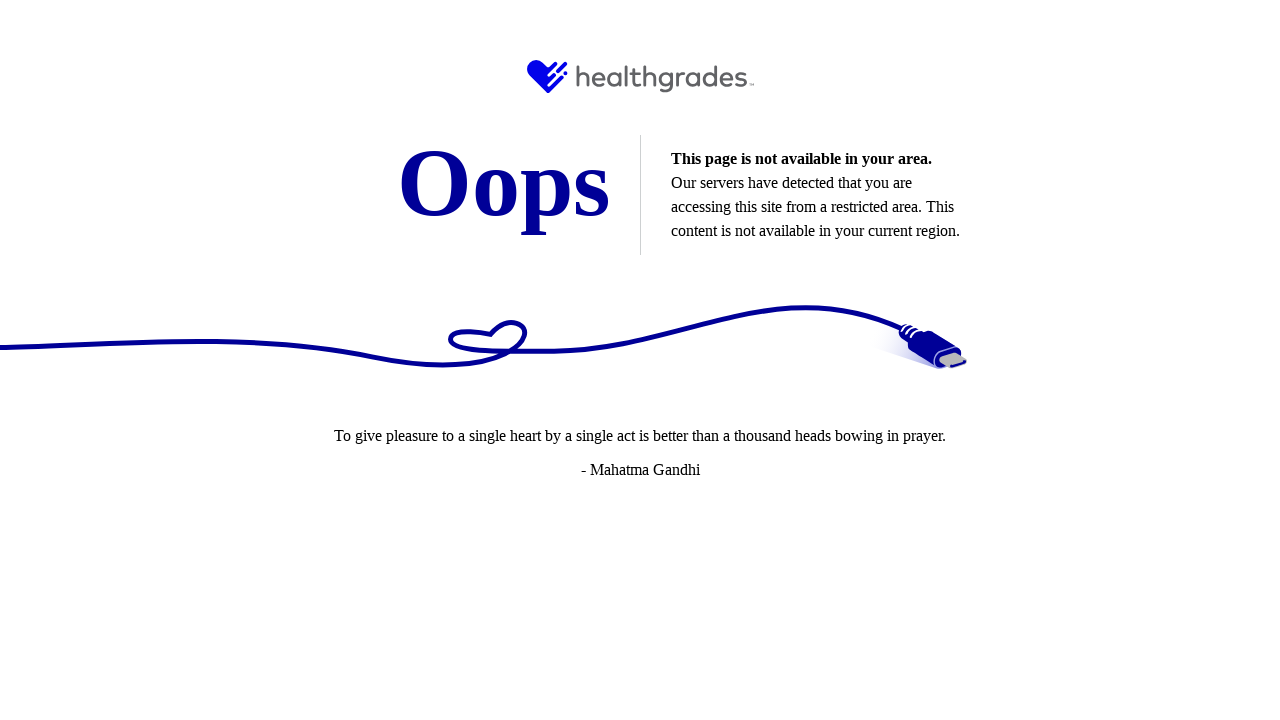